Navigates to a Google Sites personal webpage and waits for the page to load completely

Starting URL: https://sites.google.com/view/atiqueabdullah/

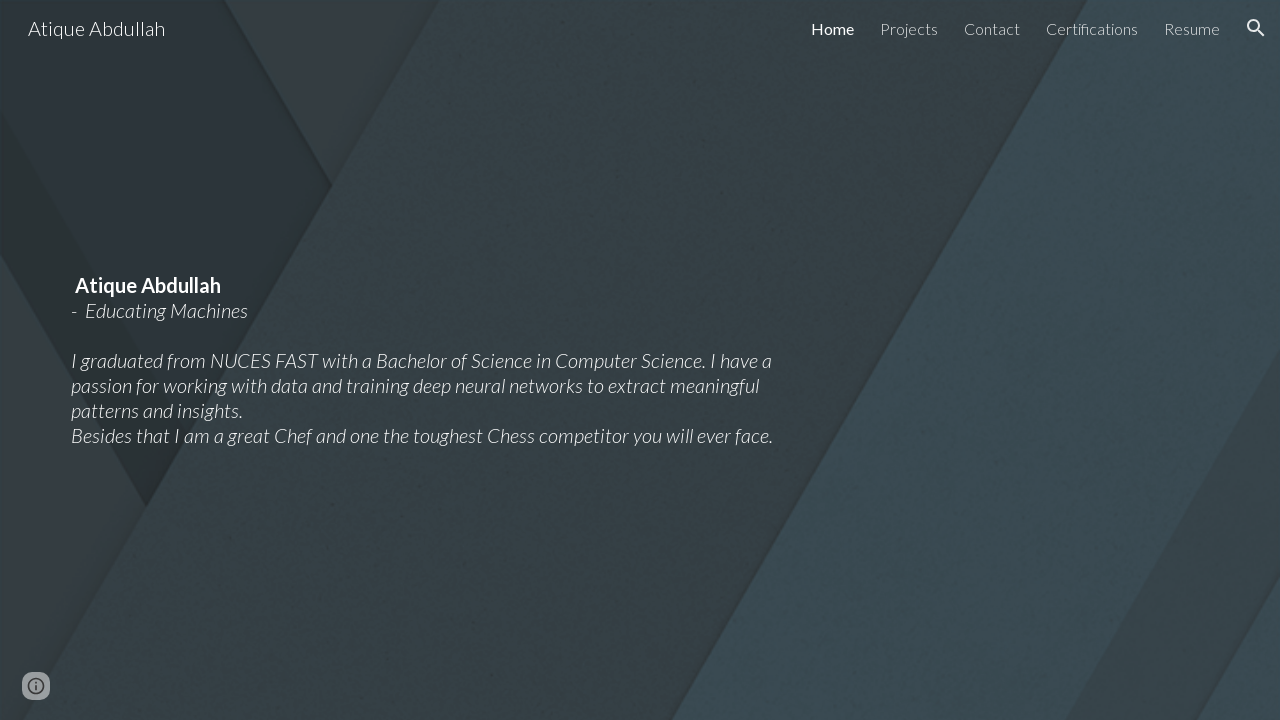

Navigated to Google Sites personal webpage
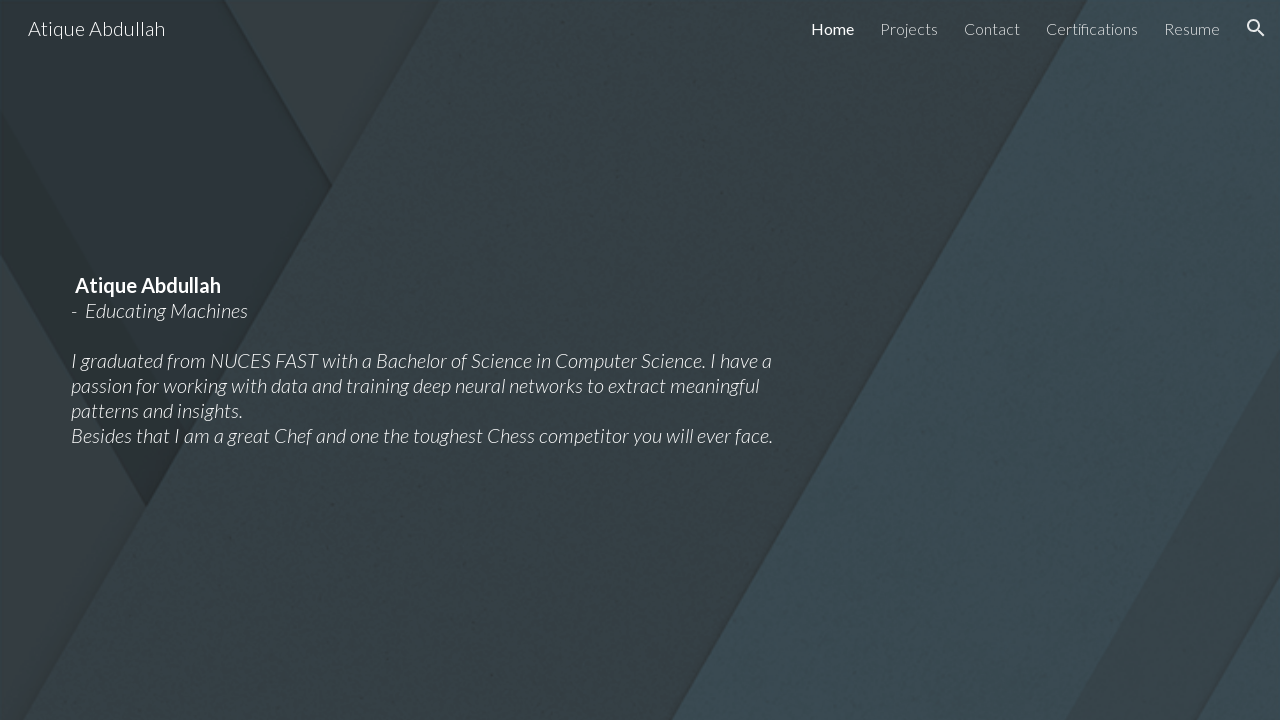

Page fully loaded with network idle state
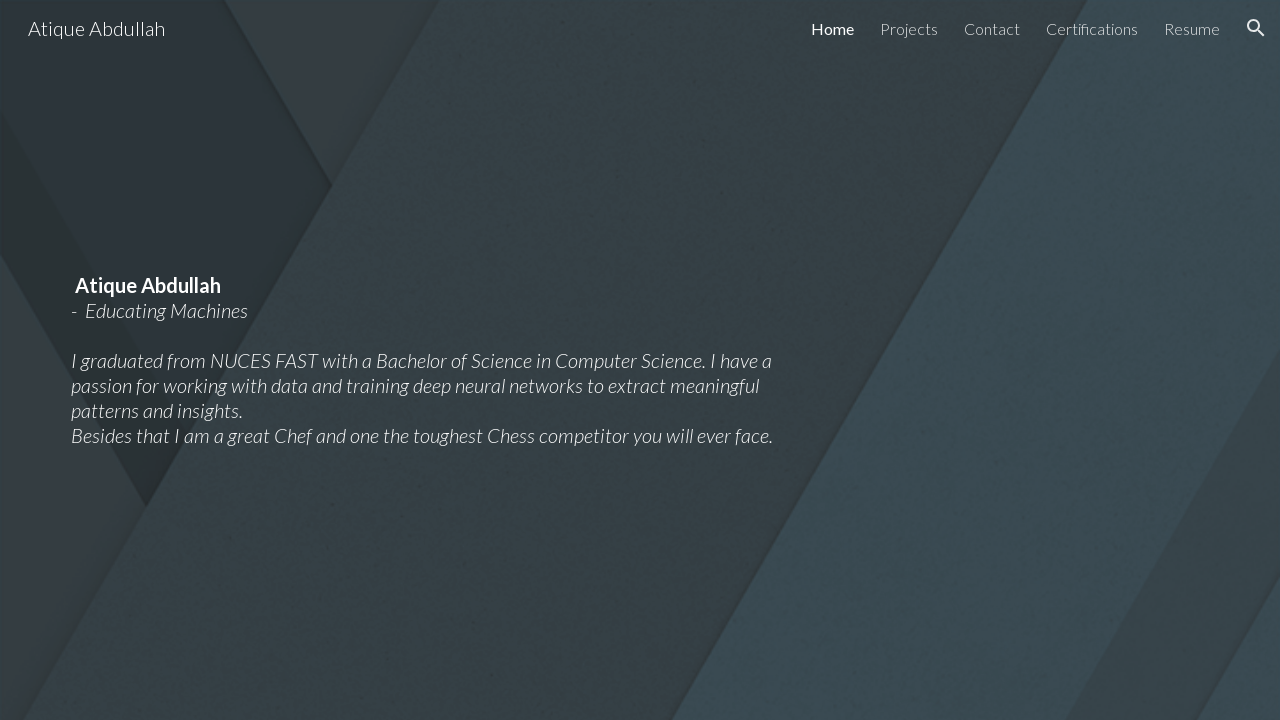

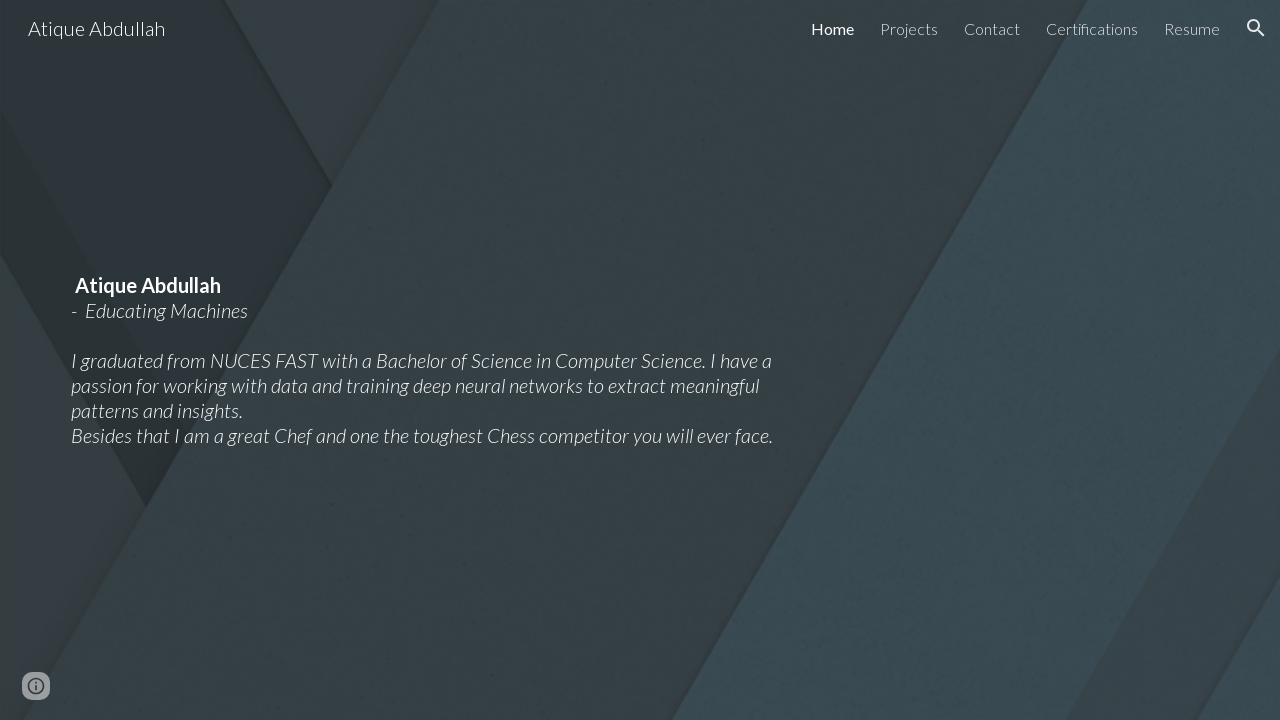